Tests window handling by clicking a Help link on Google signup page that opens in a new tab, then switching to the new tab

Starting URL: https://accounts.google.com/signup/v2/webcreateaccount?flowName=GlifWebSignIn&flowEntry=SignUp

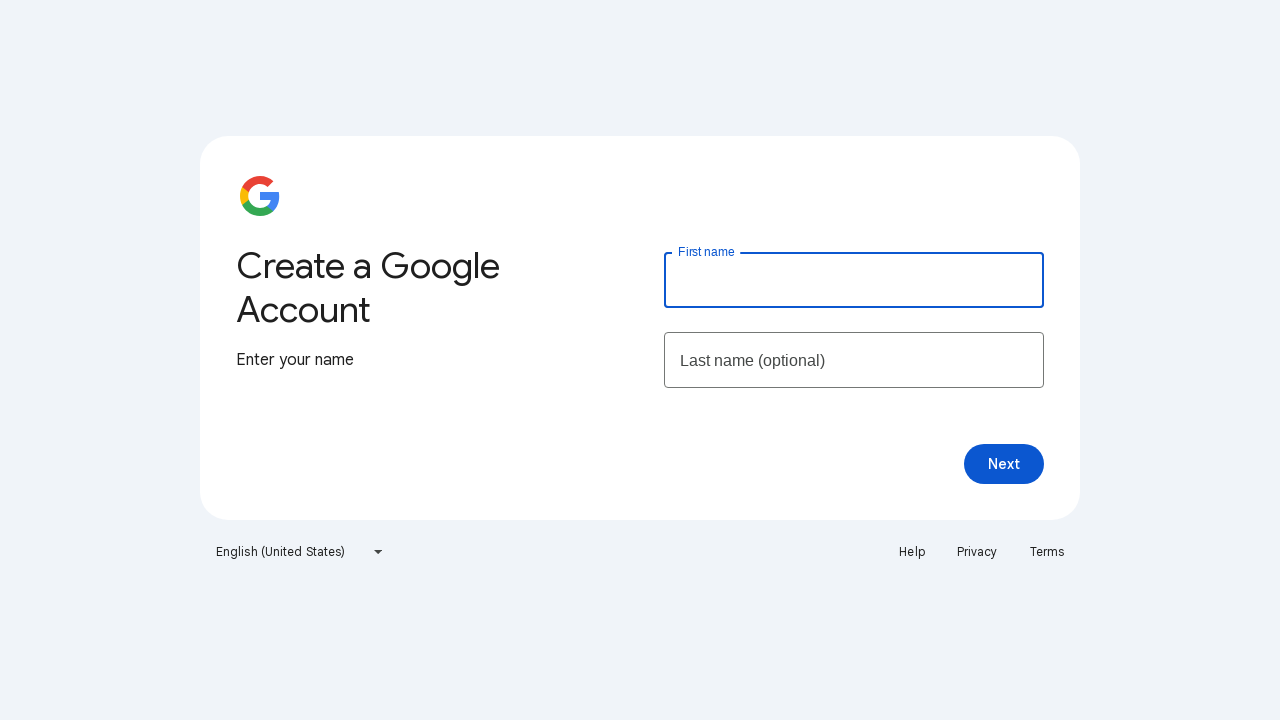

Clicked Help link that opens in new tab at (912, 552) on xpath=//a[contains(text(),'Help')]
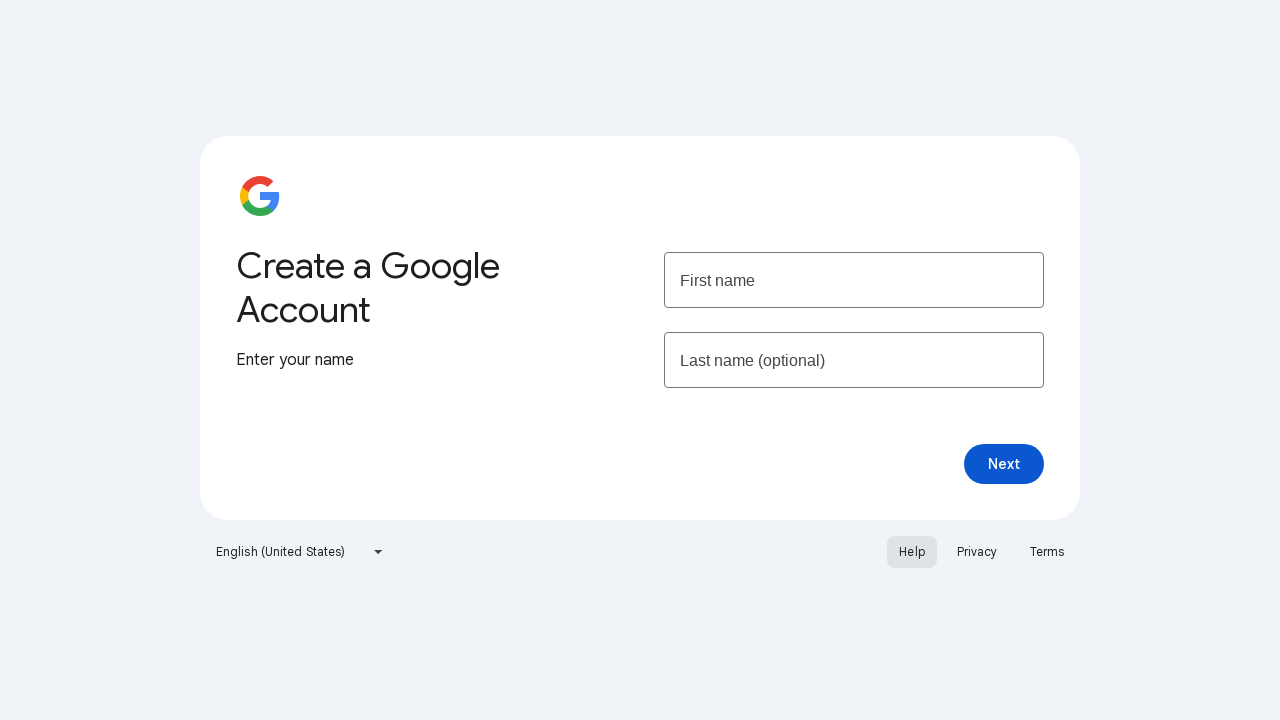

Captured new page object from opened tab
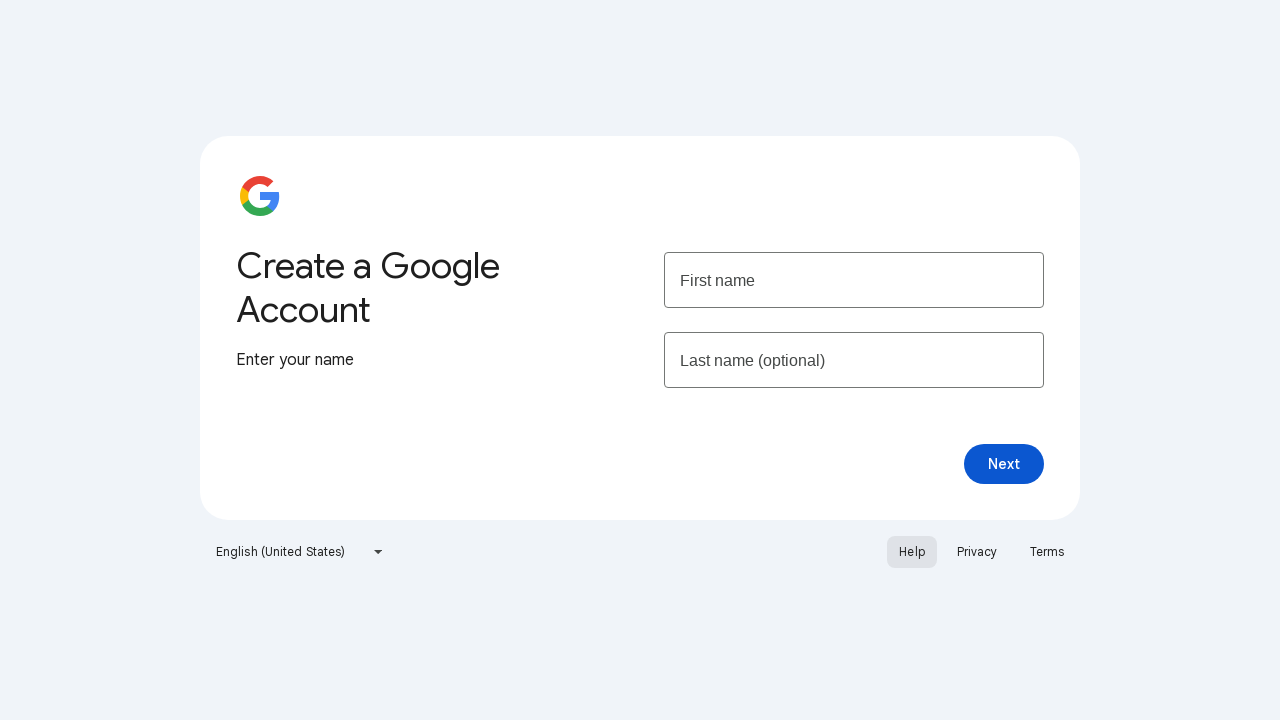

Waited for new page to load completely
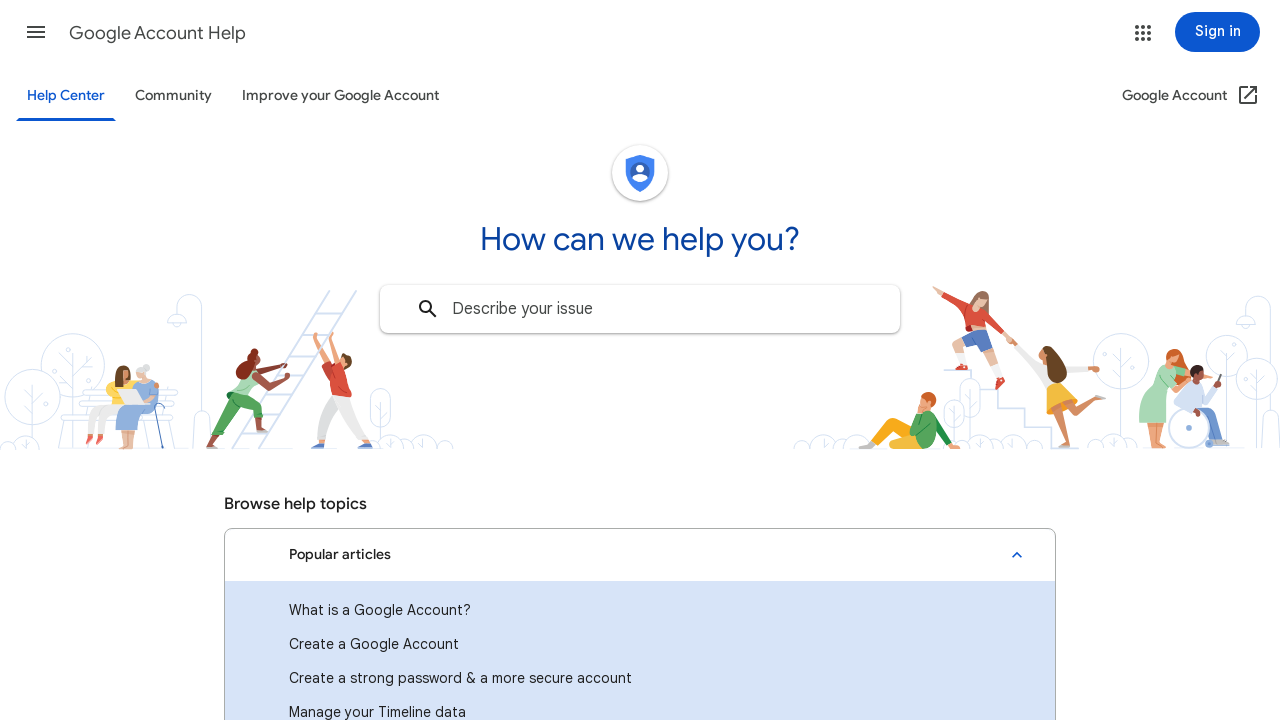

Retrieved new page title: Google Account Help
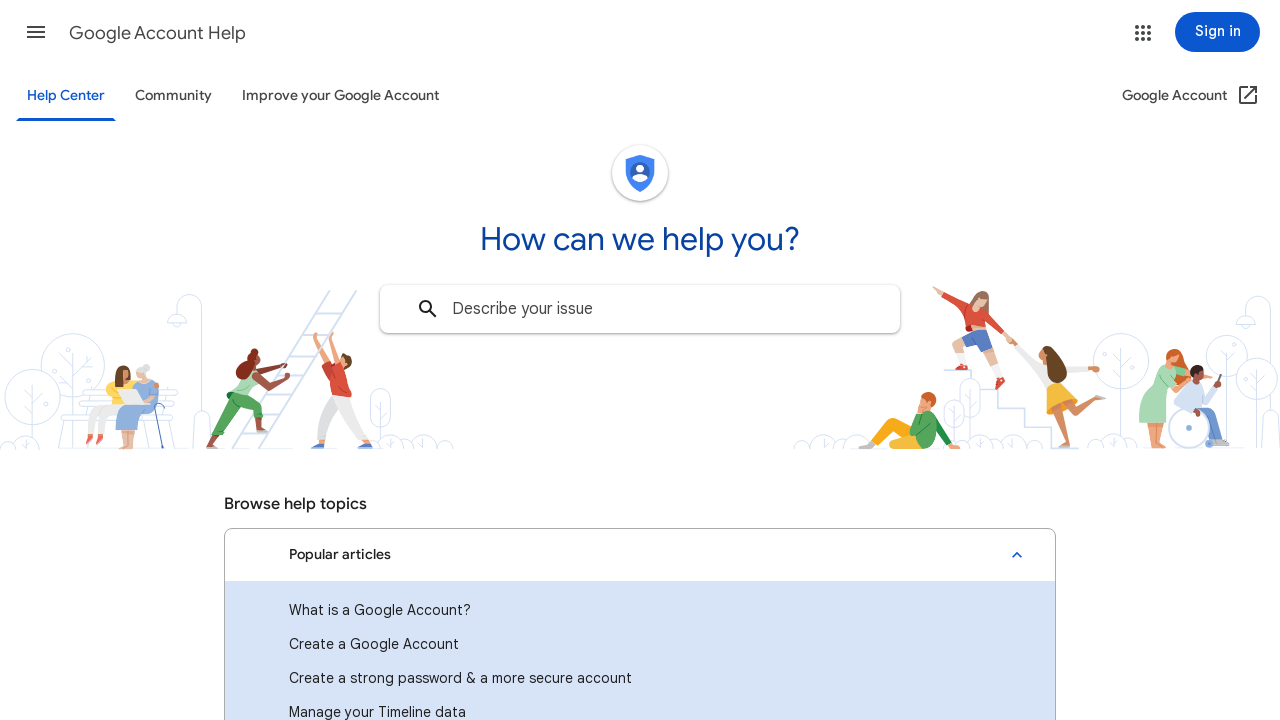

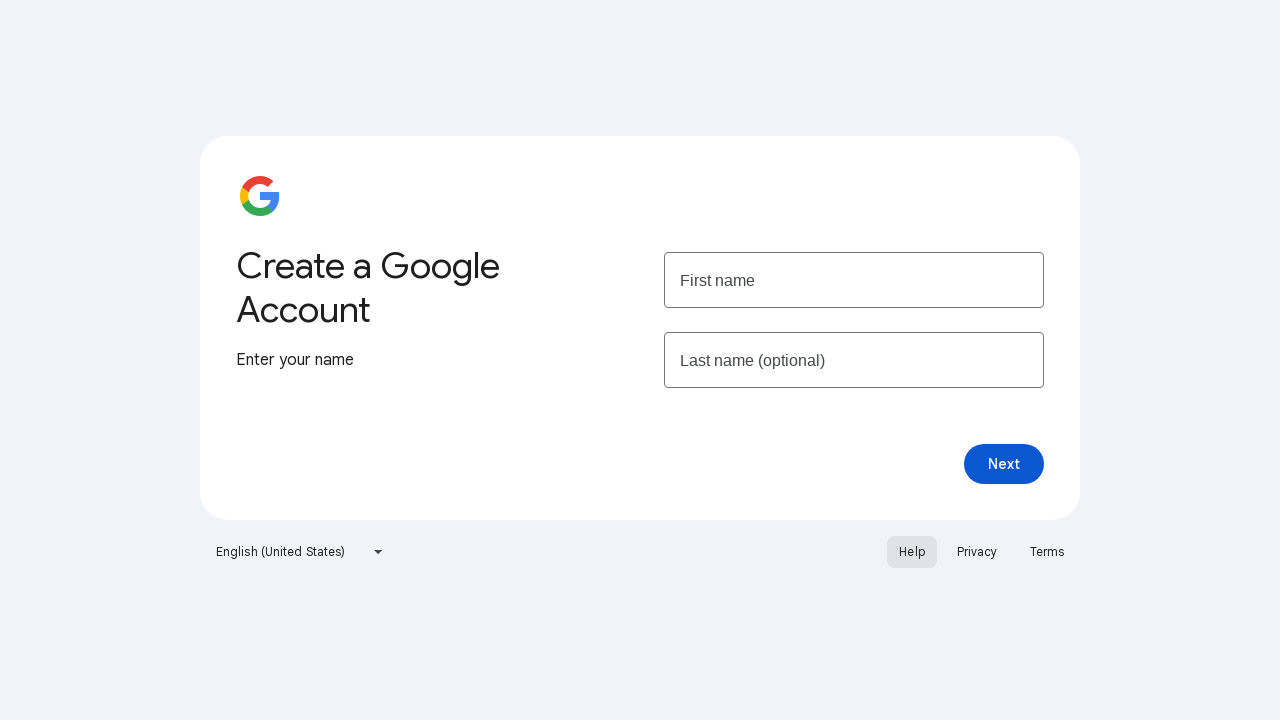